Tests basic JavaScript alert by clicking the alert button, verifying the alert text, and accepting it

Starting URL: https://testotomasyonu.com/javascriptAlert

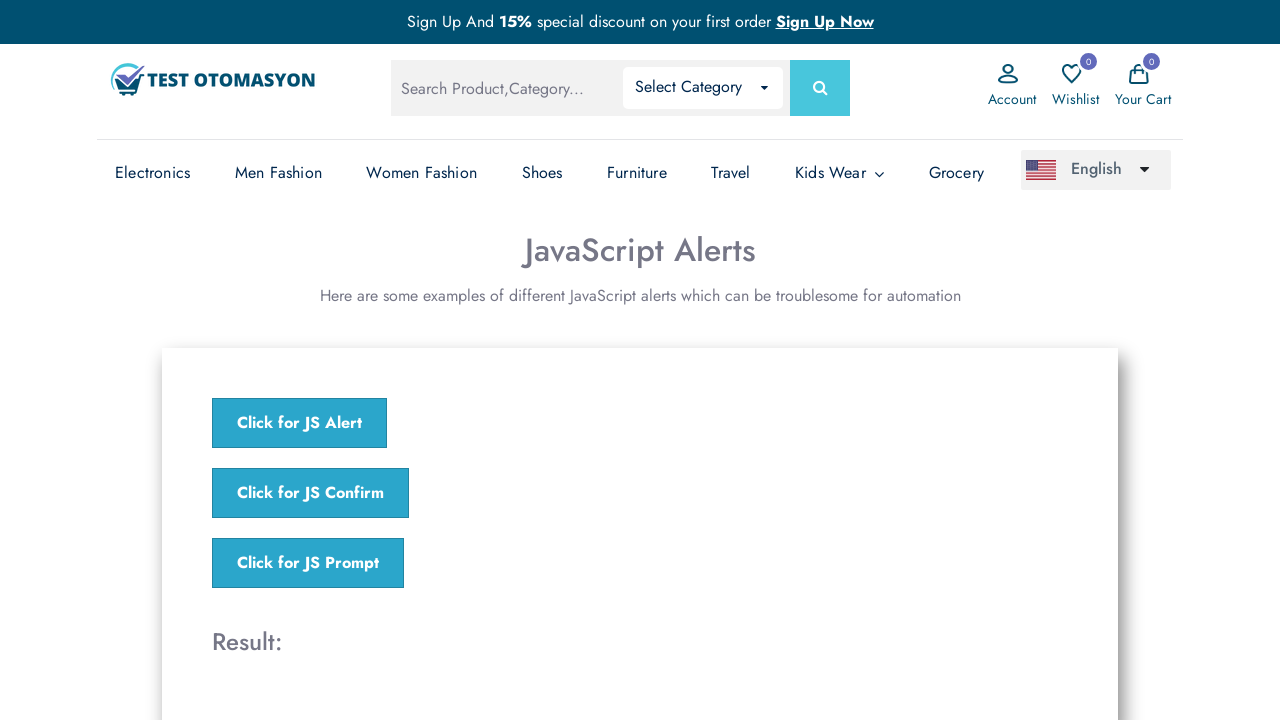

Clicked the JavaScript alert button at (300, 423) on xpath=//*[text()='Click for JS Alert']
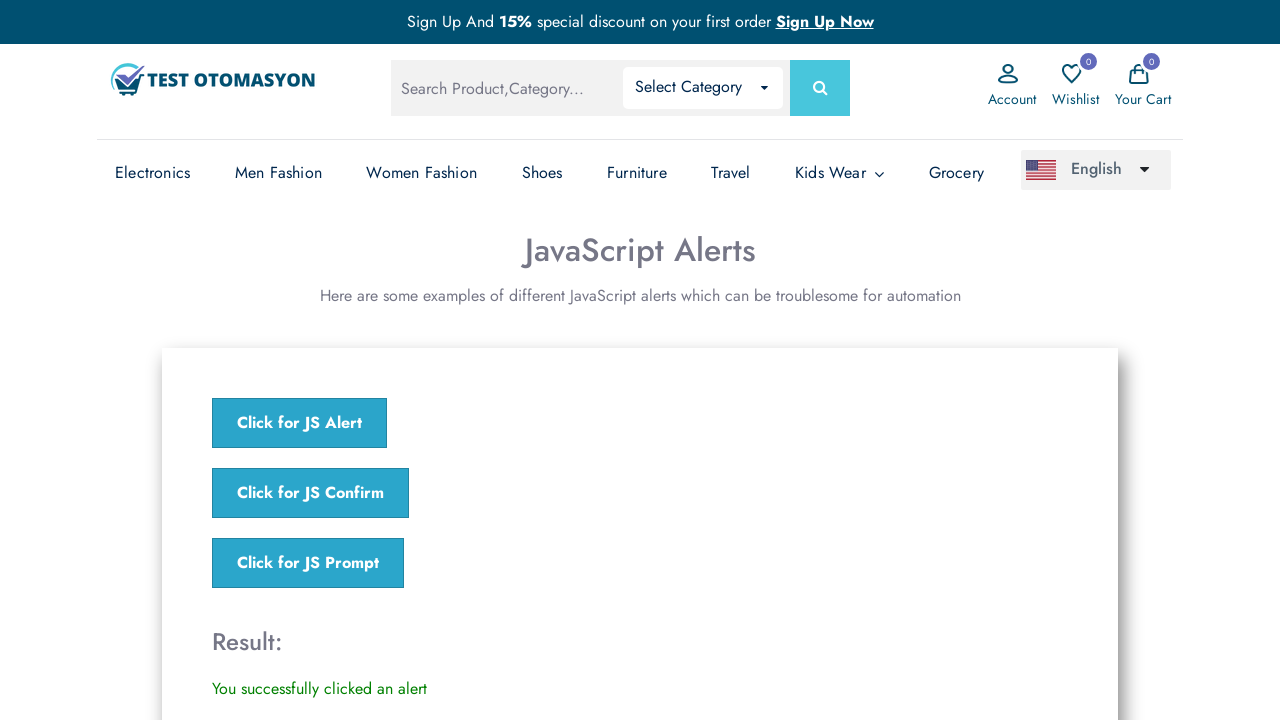

Set up dialog handler to accept alerts
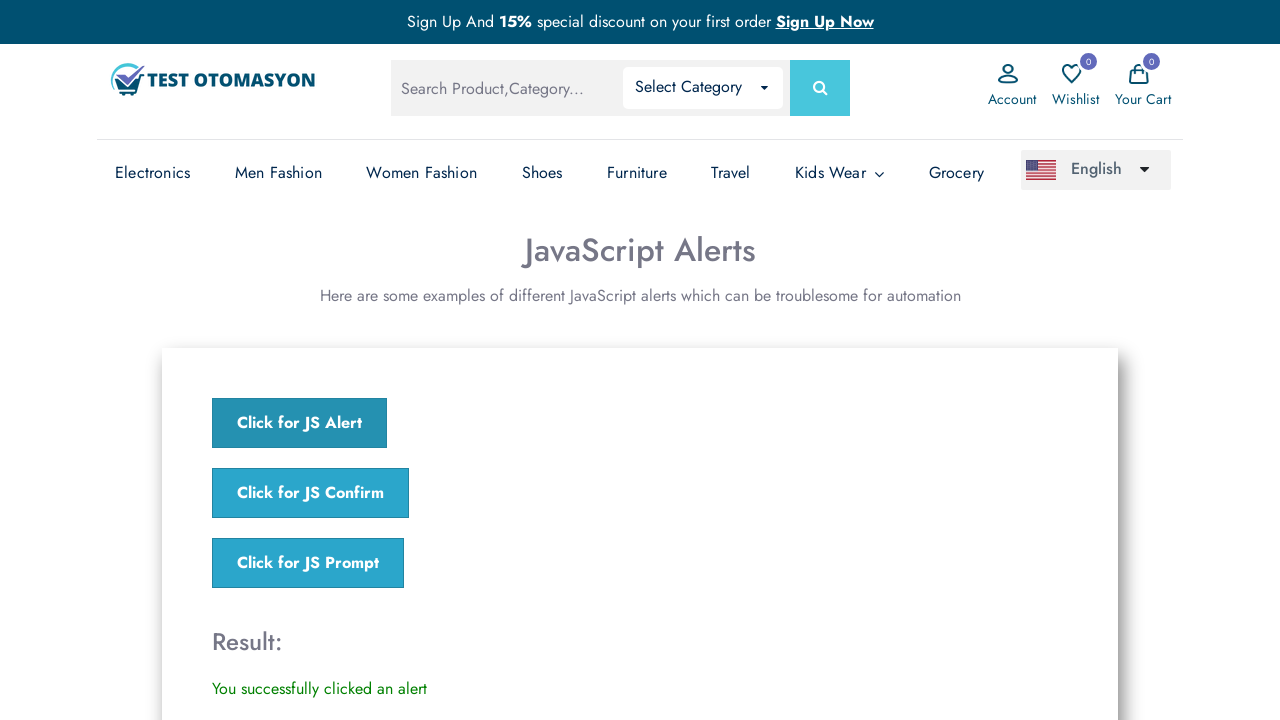

Clicked the JavaScript alert button again to trigger and accept the alert at (300, 423) on xpath=//*[text()='Click for JS Alert']
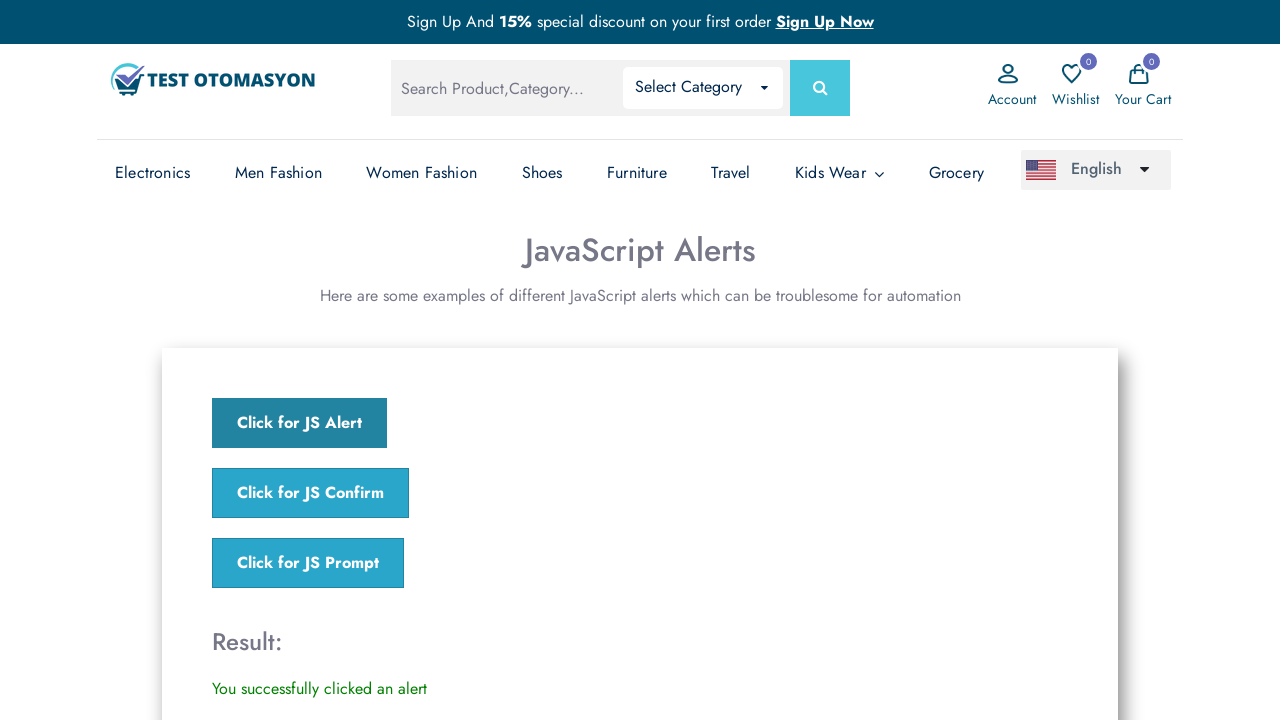

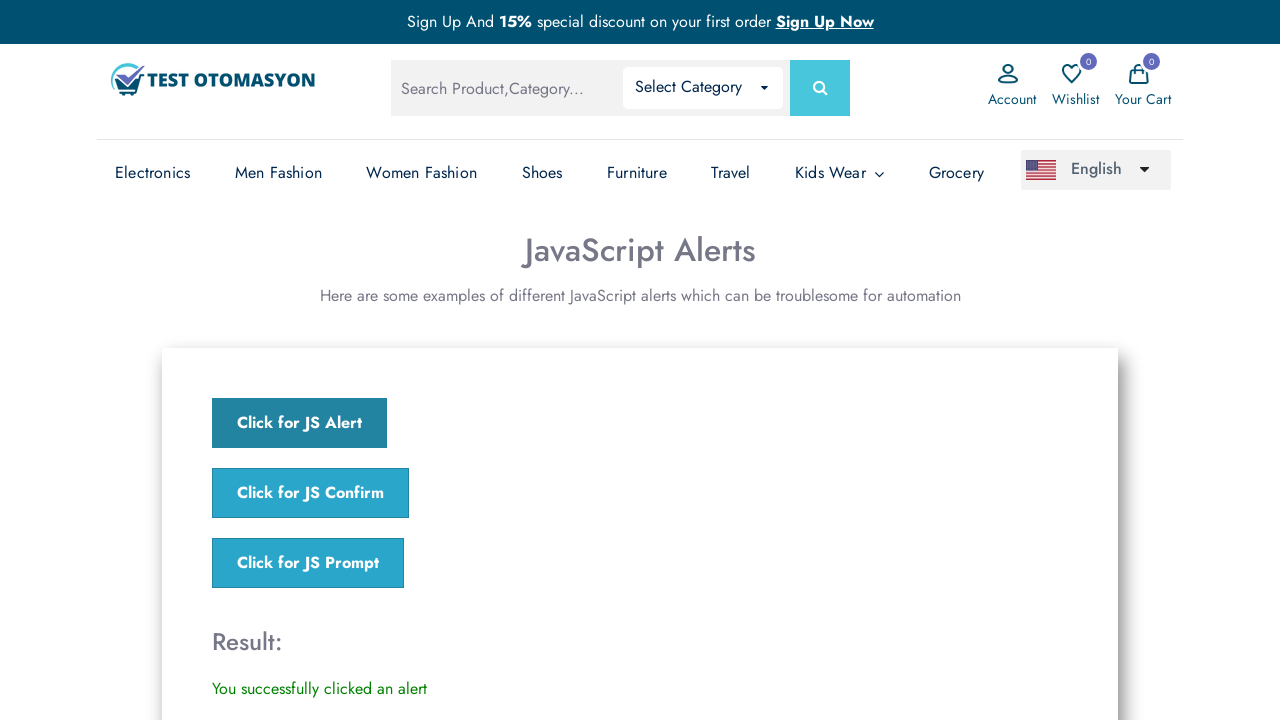